Tests the forgot password functionality by clicking the "Forgot password?" link on the login page and verifying the reset password page heading is displayed.

Starting URL: https://beta.docuport.app/login?redirect=%2F

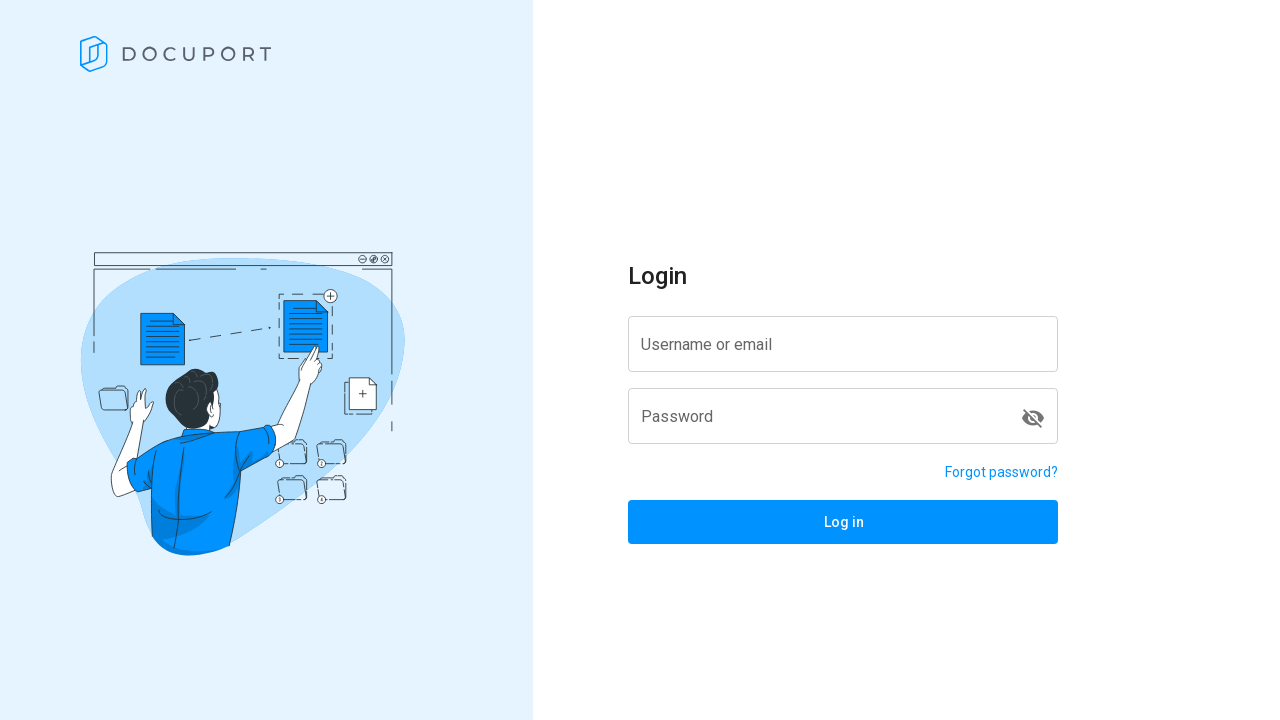

Clicked 'Forgot password?' link at (1002, 472) on a[href='/reset-password']
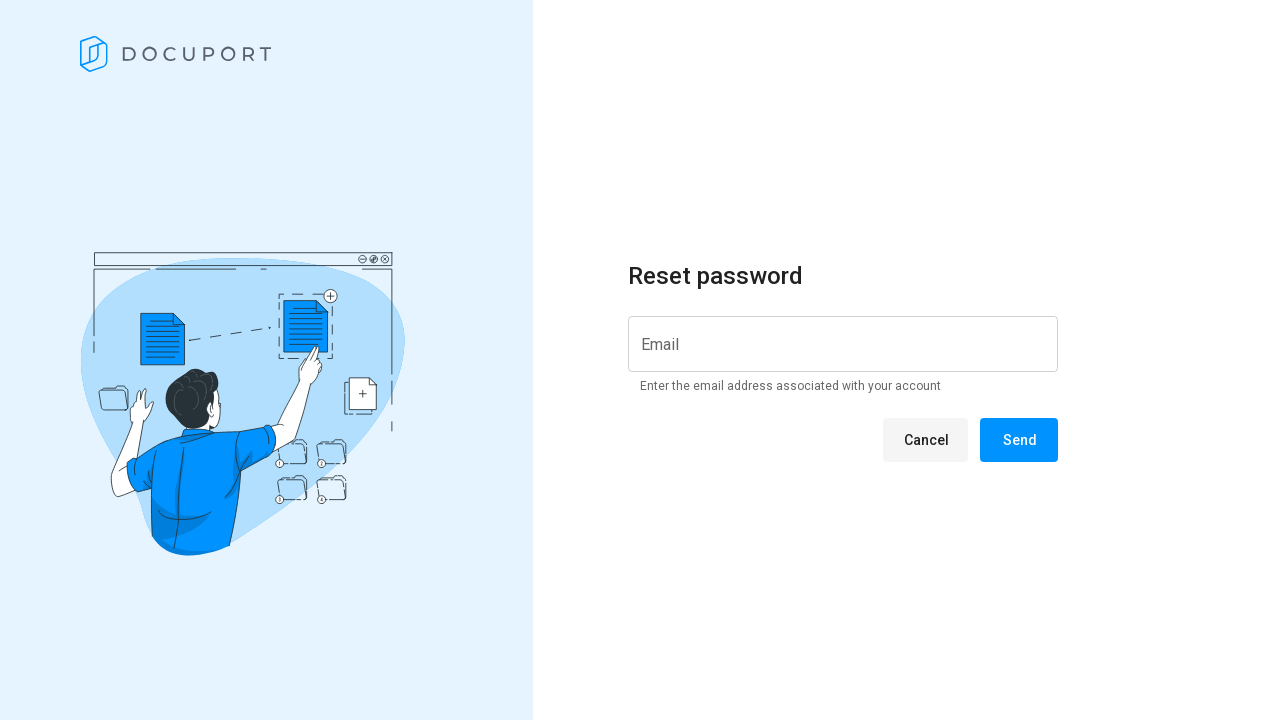

Reset password page heading is now visible
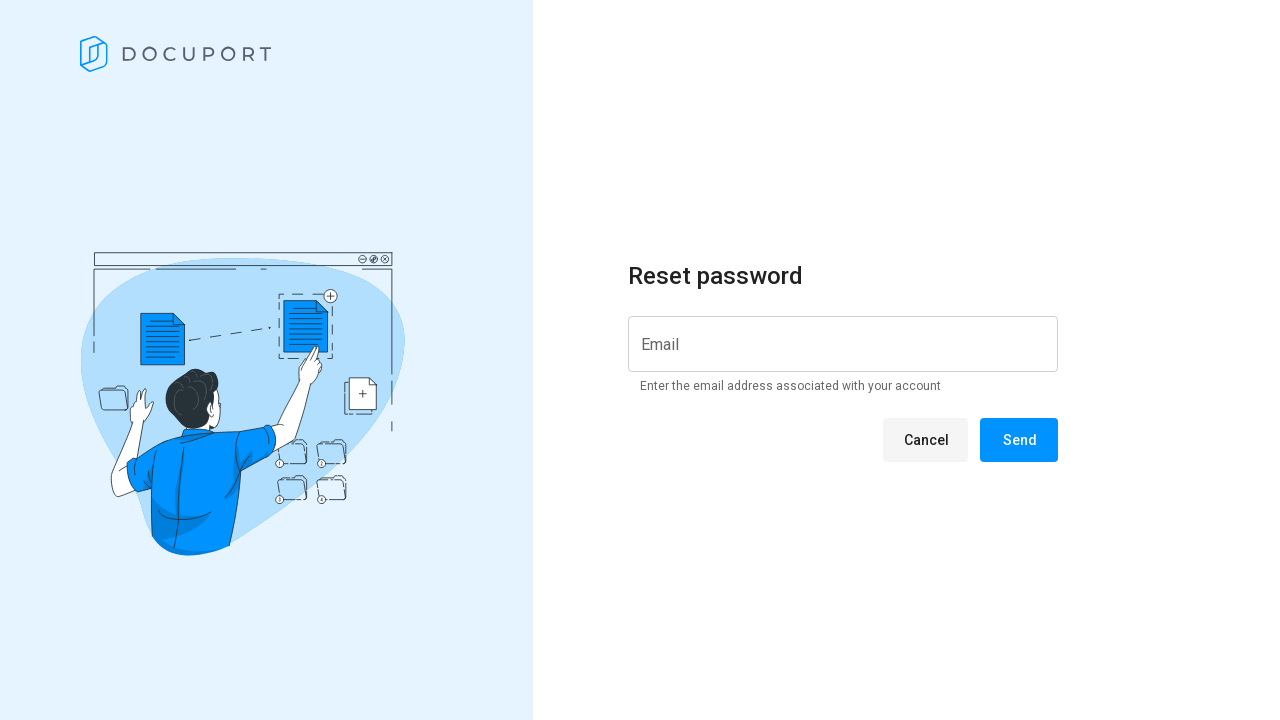

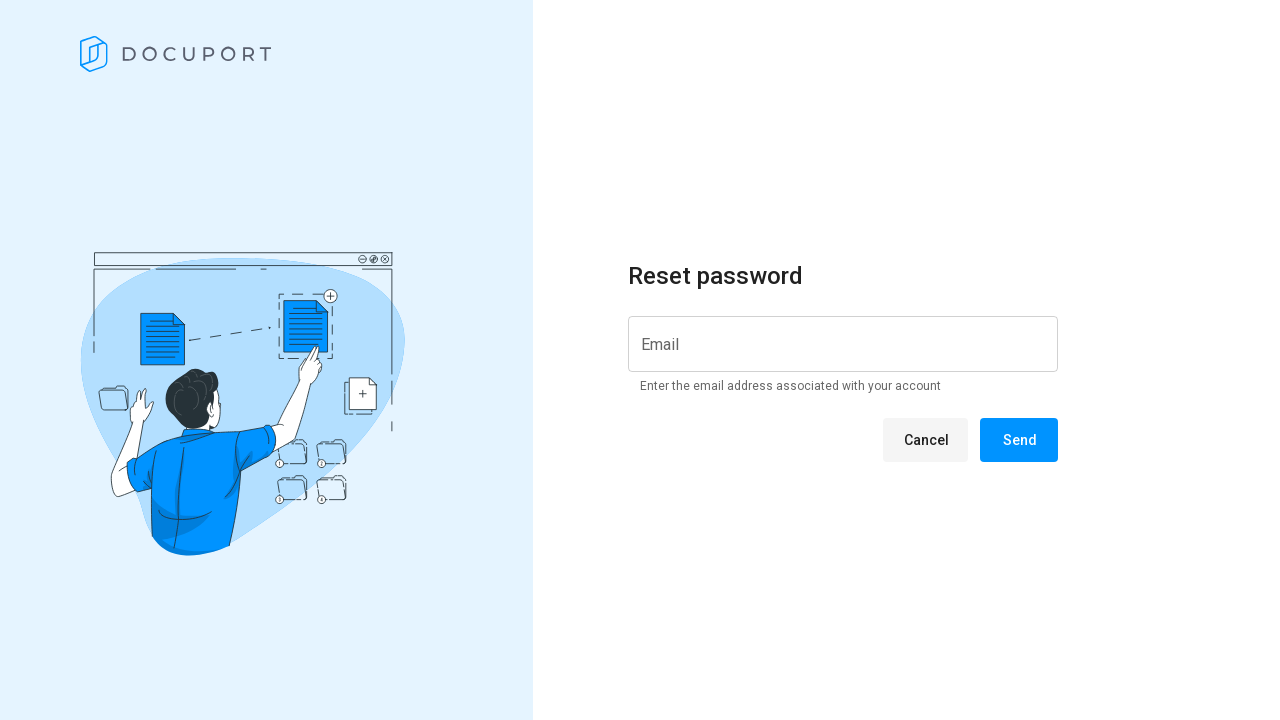